Tests sending a TAB key press using keyboard actions without targeting a specific element first, then verifies the result text.

Starting URL: http://the-internet.herokuapp.com/key_presses

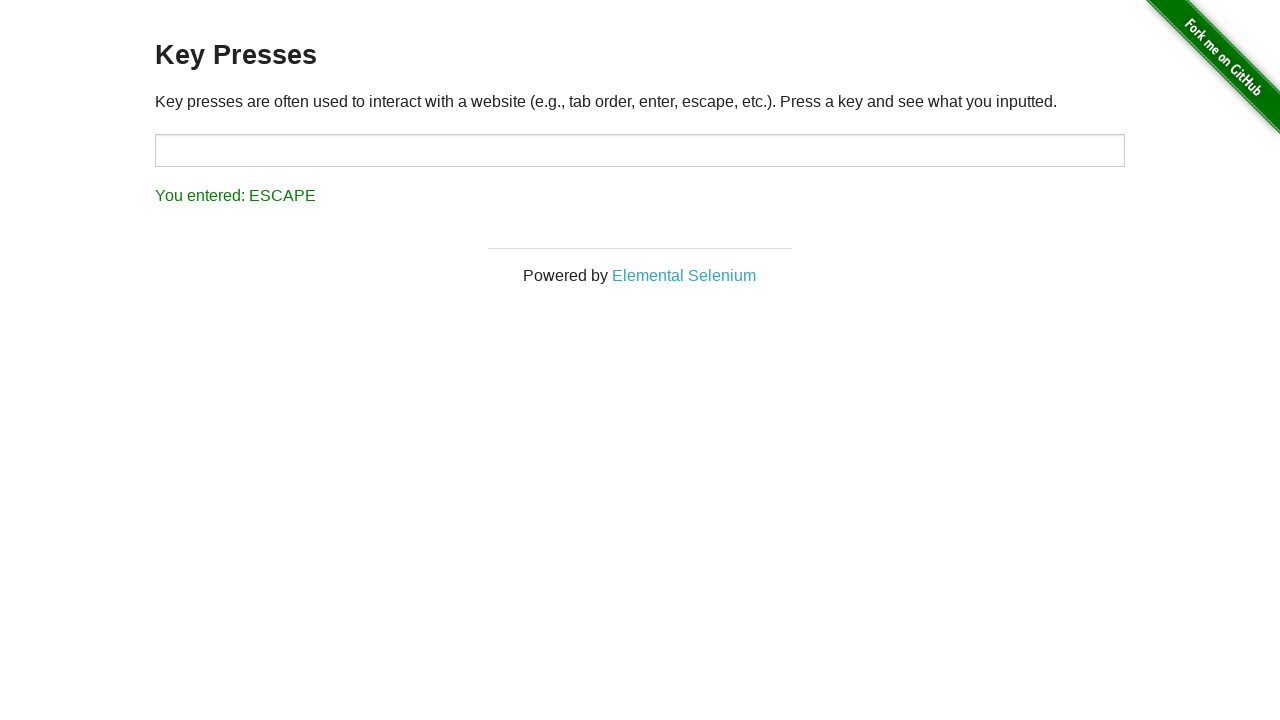

Pressed TAB key using keyboard action
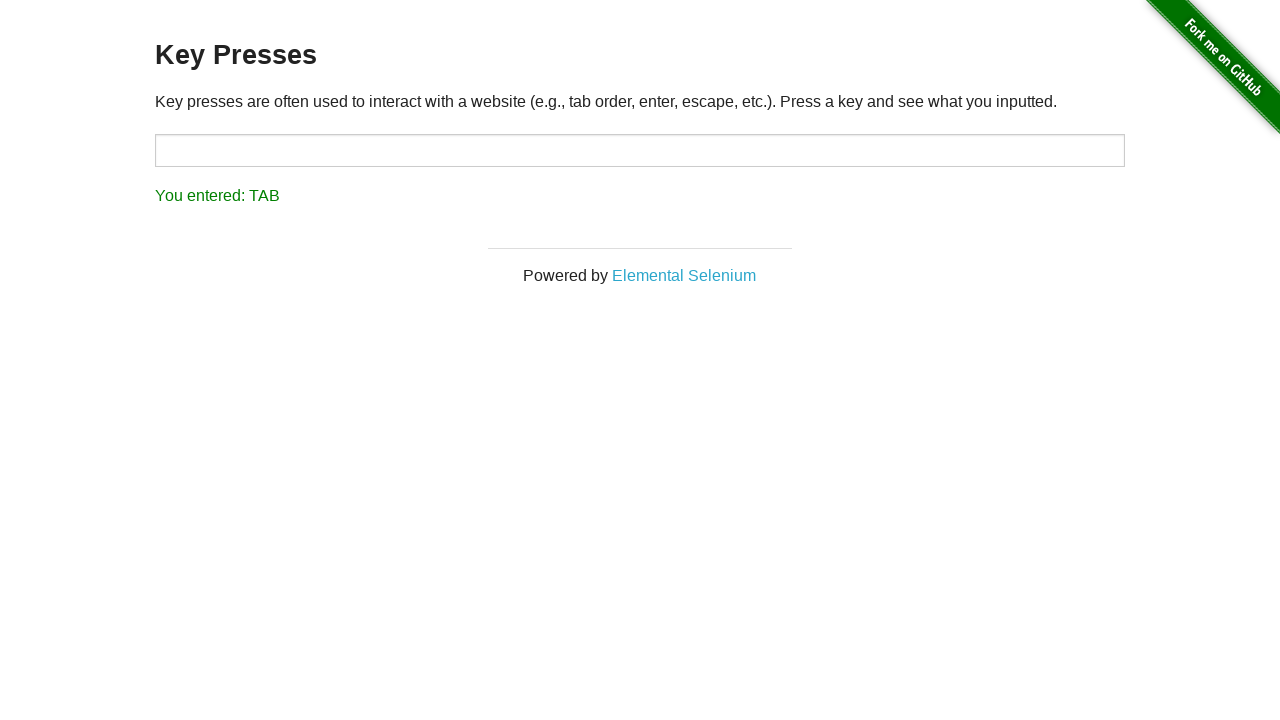

Result element loaded
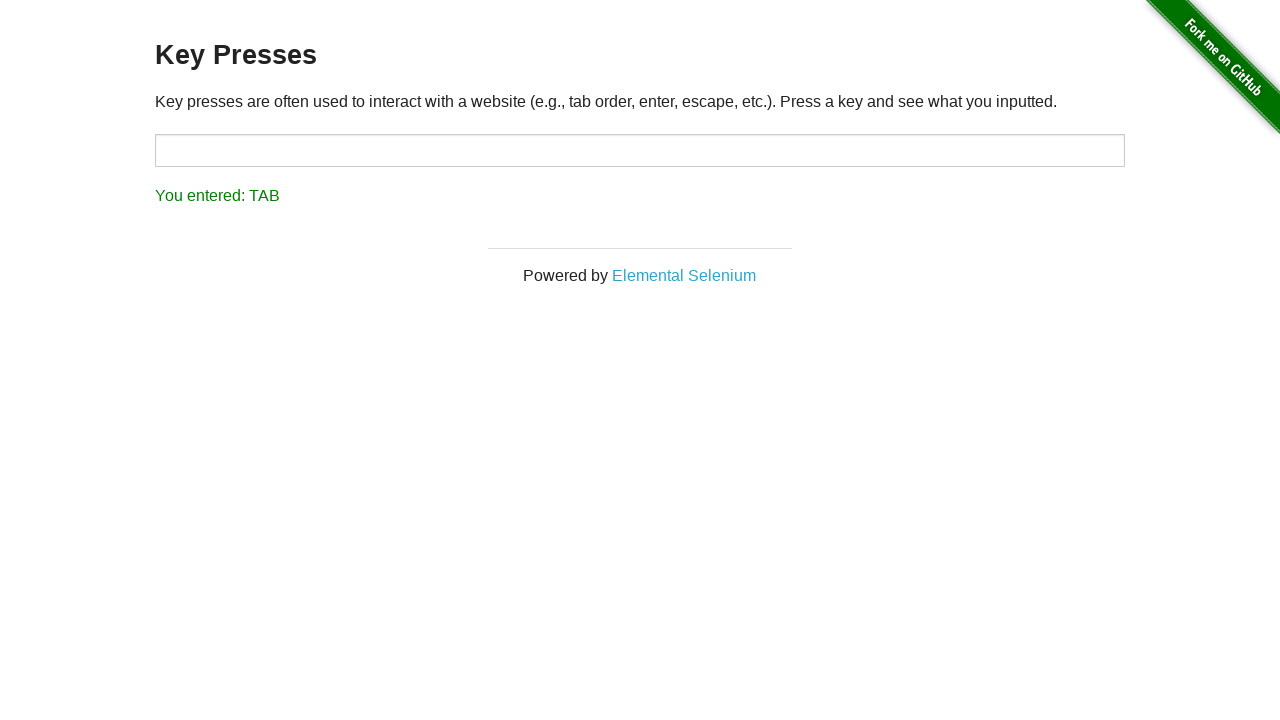

Retrieved result text content
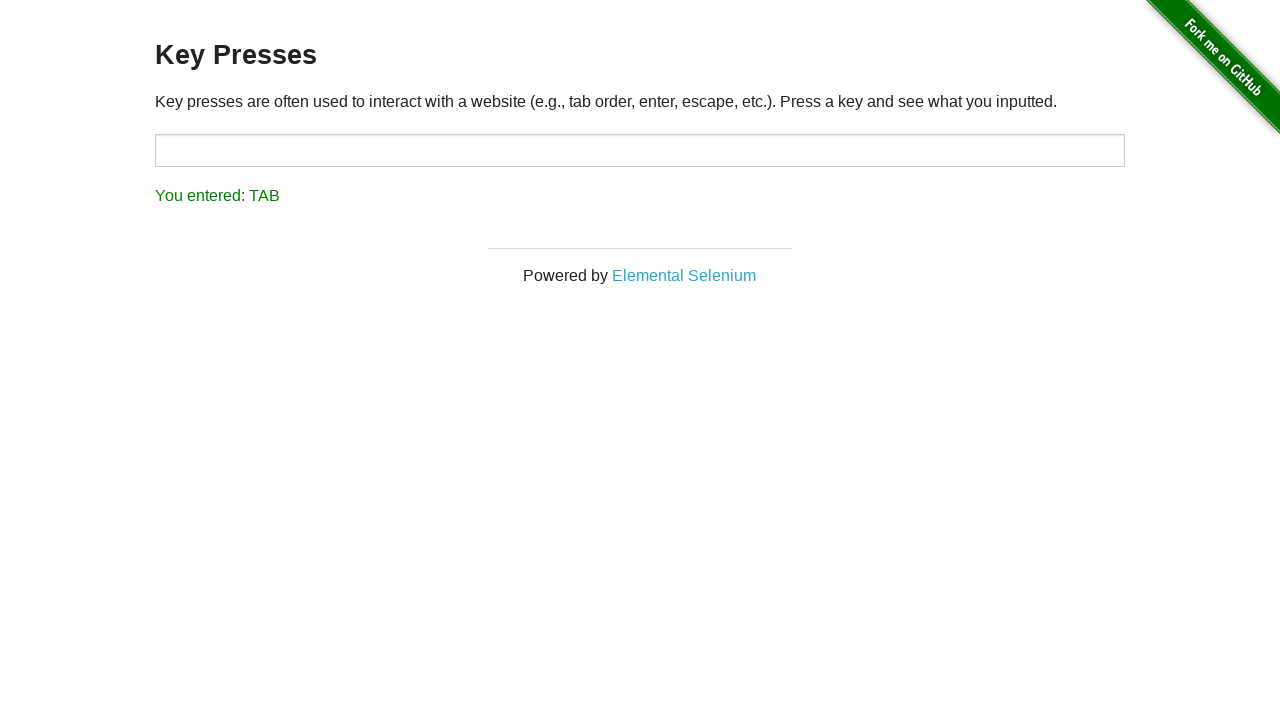

Verified result text matches 'You entered: TAB'
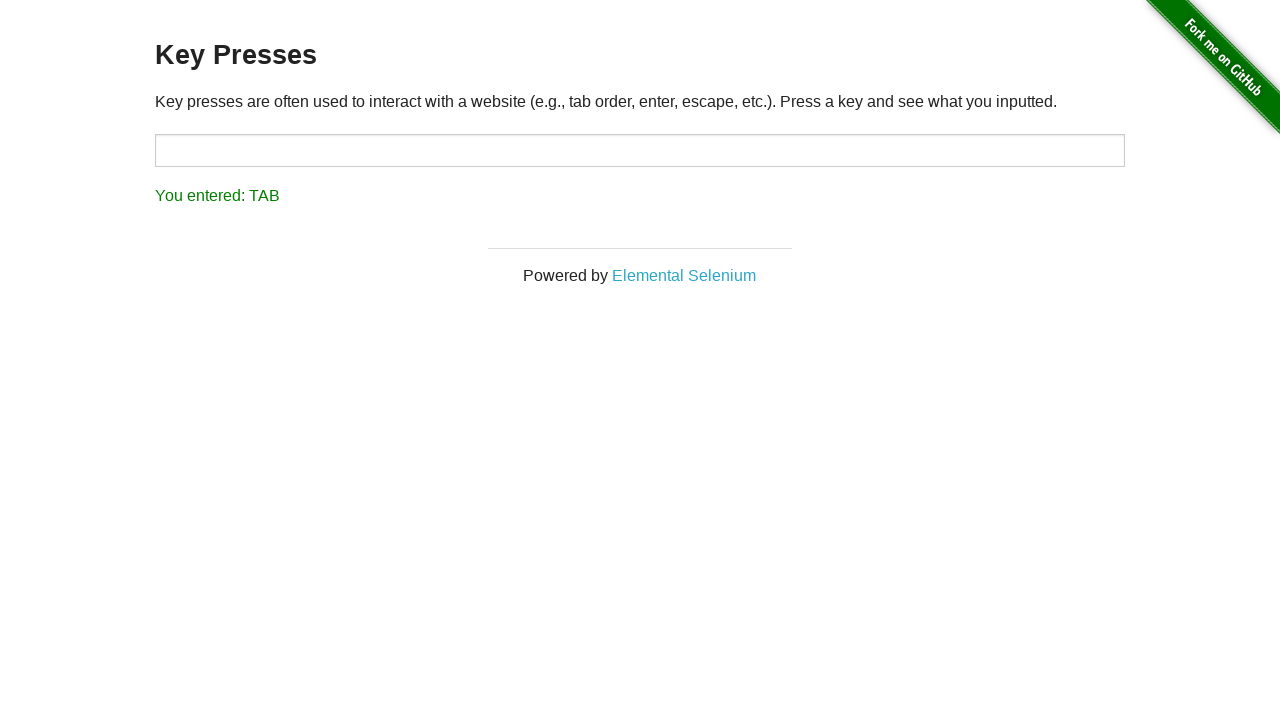

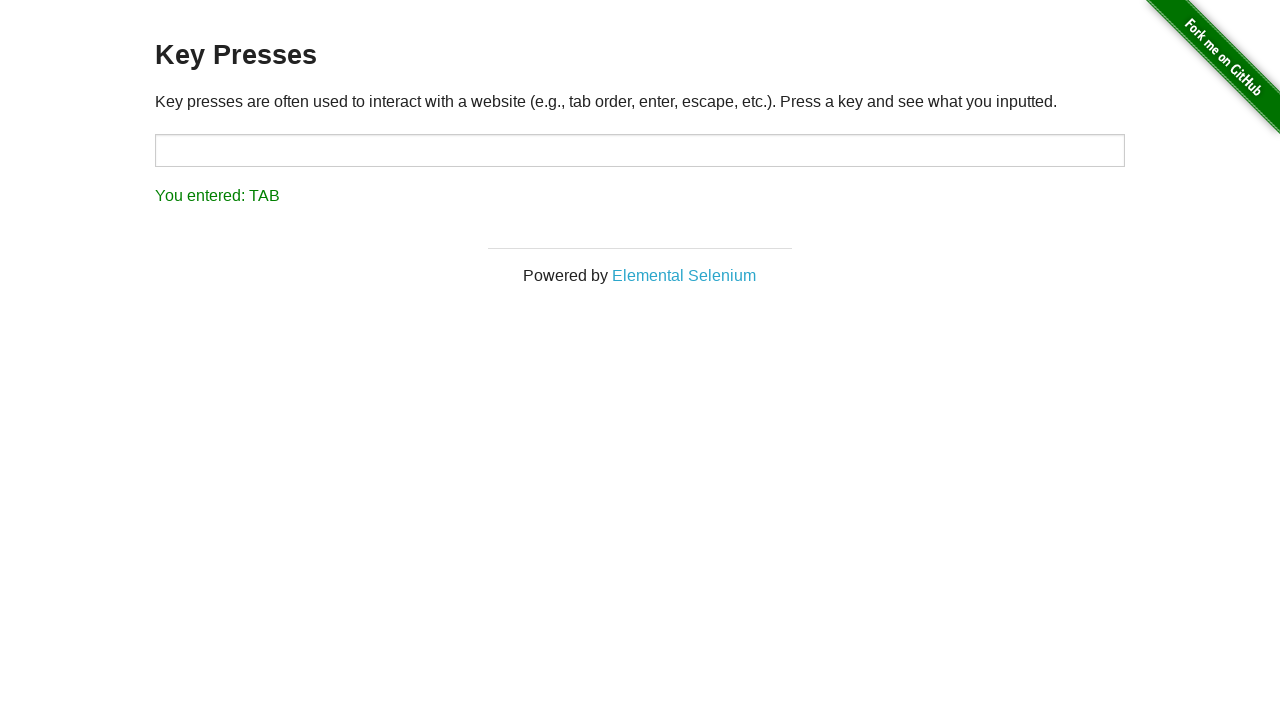